Tests tooltip functionality by hovering over an input field and verifying the tooltip text appears

Starting URL: https://automationfc.github.io/jquery-tooltip/

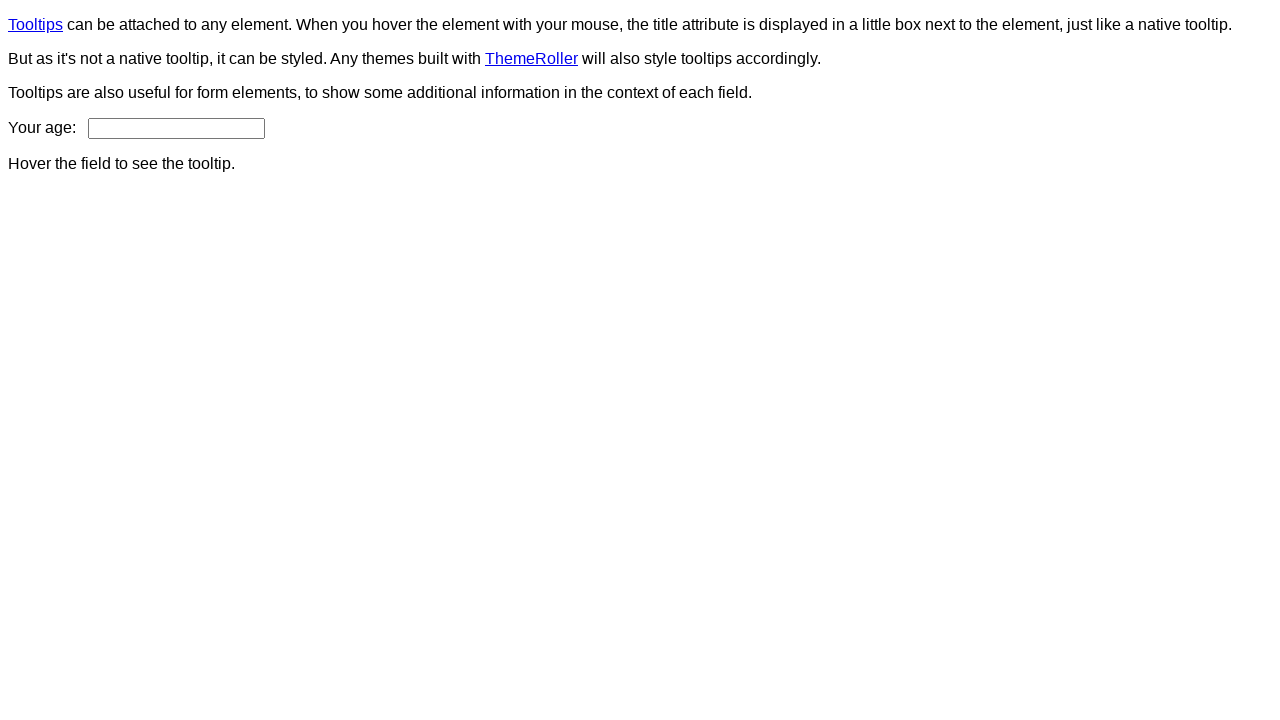

Navigated to jQuery tooltip test page
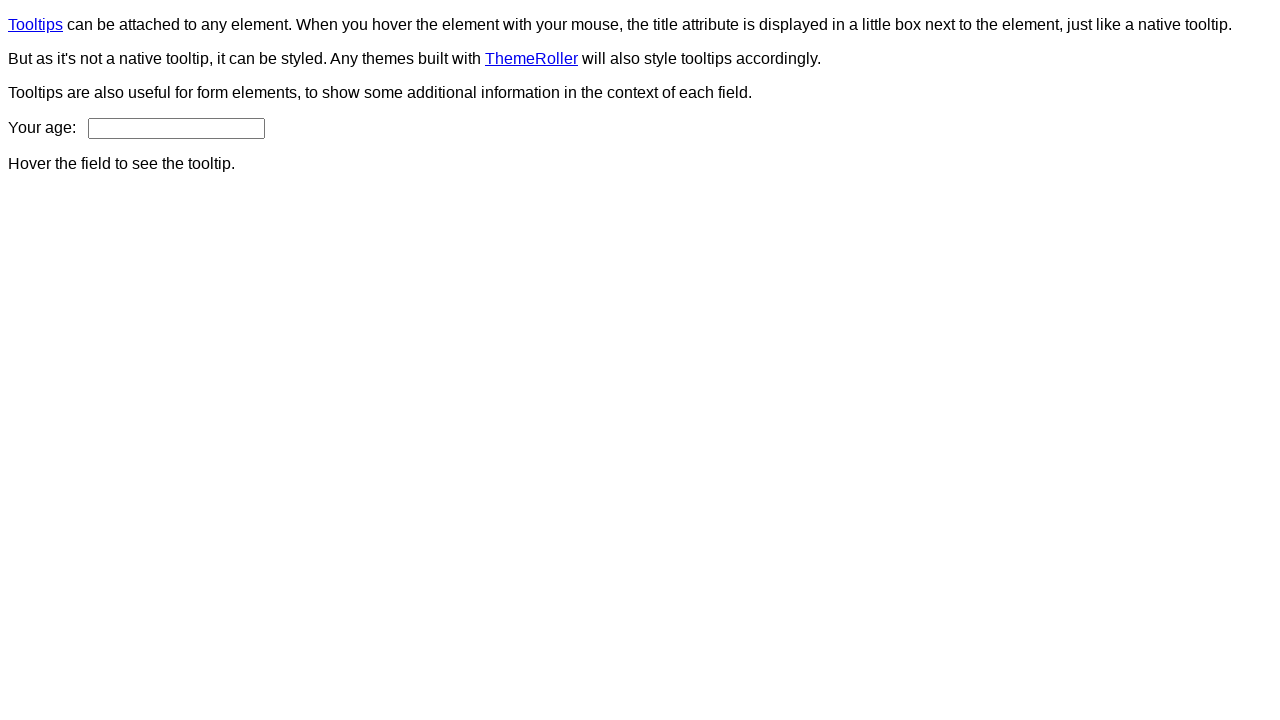

Hovered over age input field to trigger tooltip at (176, 128) on #age
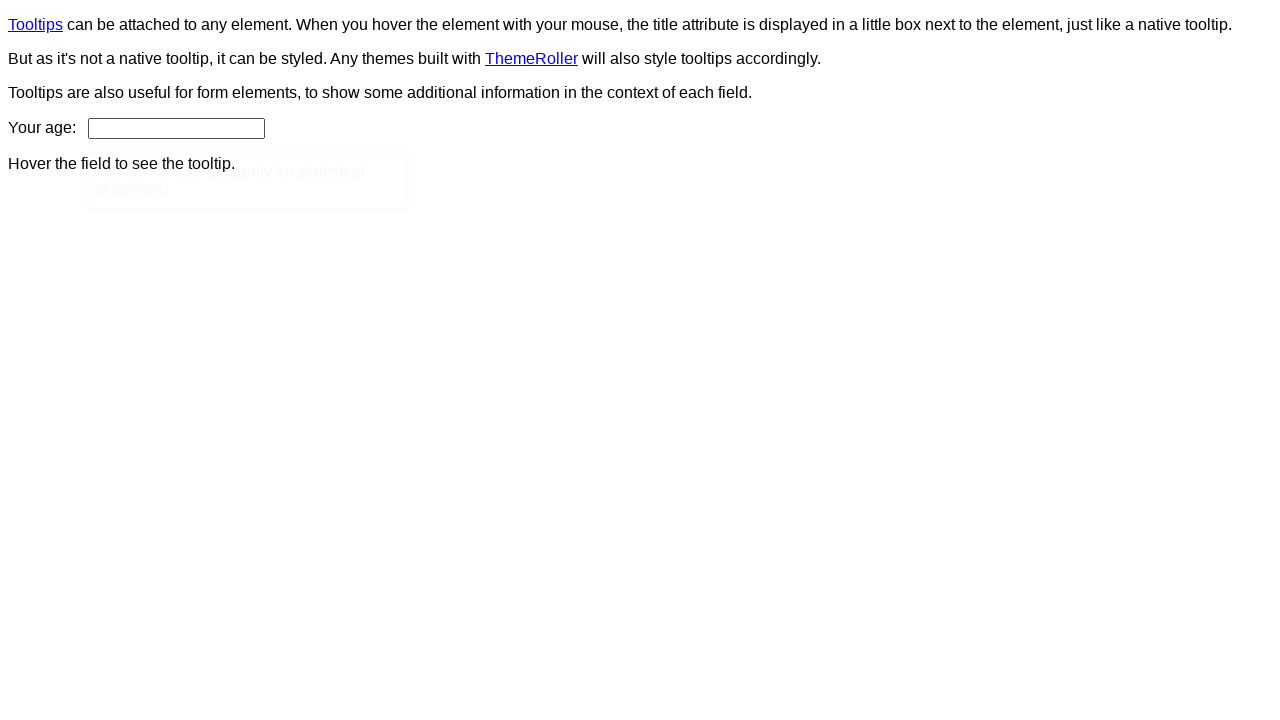

Tooltip content appeared on page
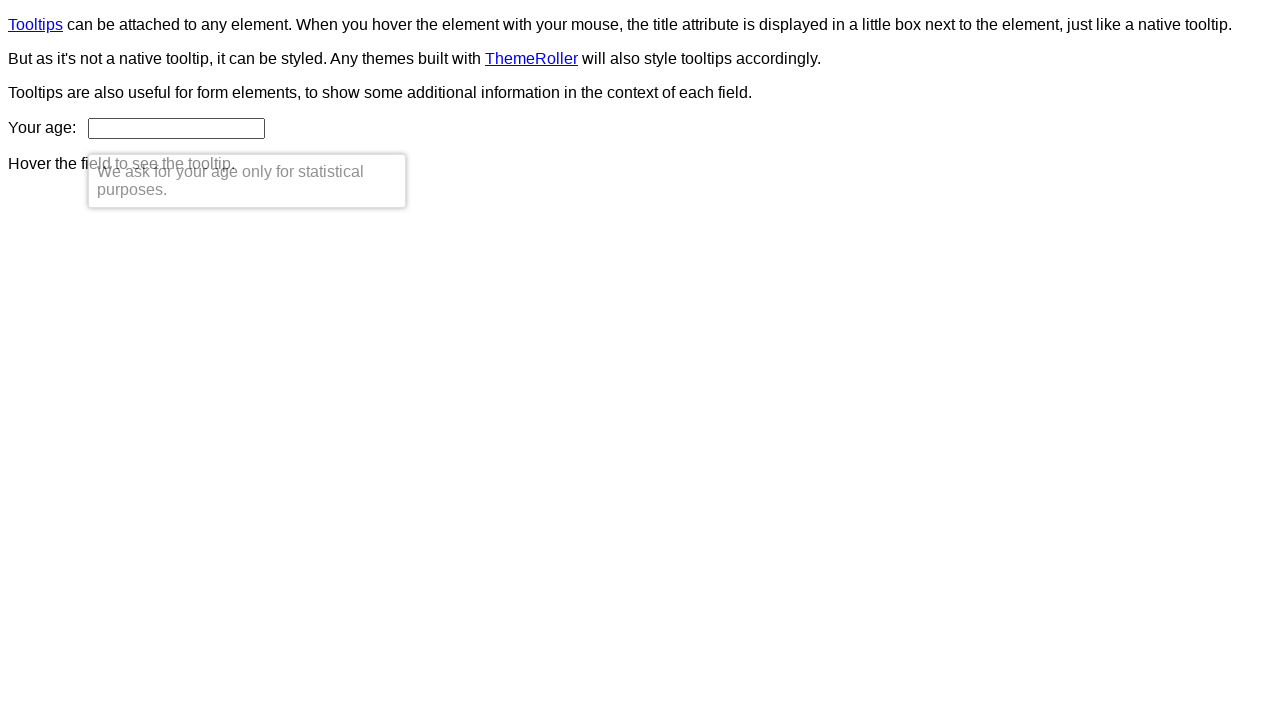

Retrieved tooltip text content
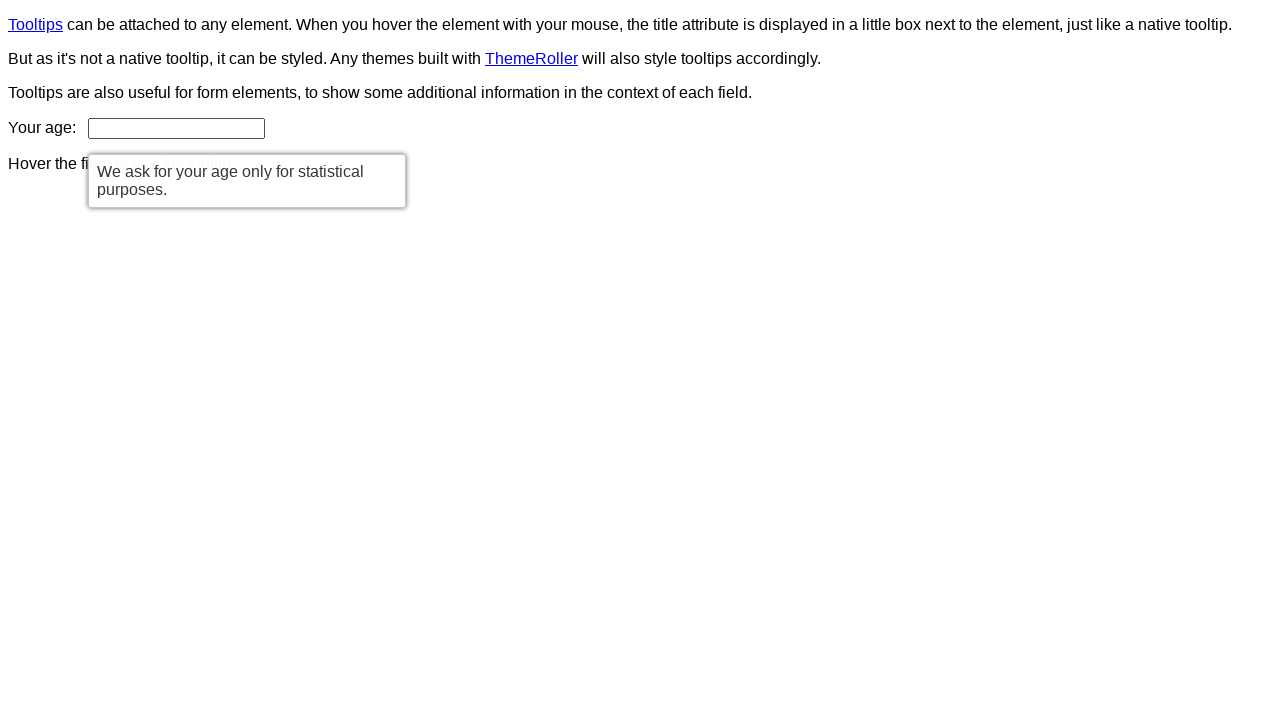

Verified tooltip text matches expected message: 'We ask for your age only for statistical purposes.'
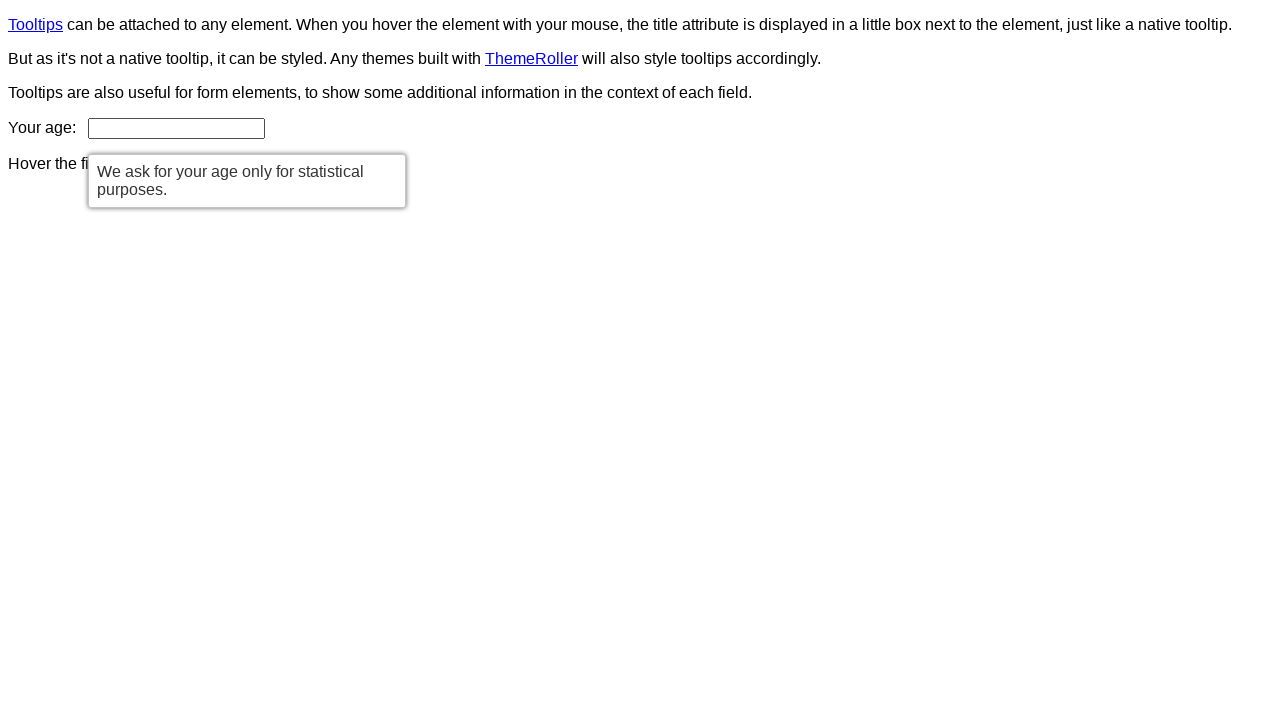

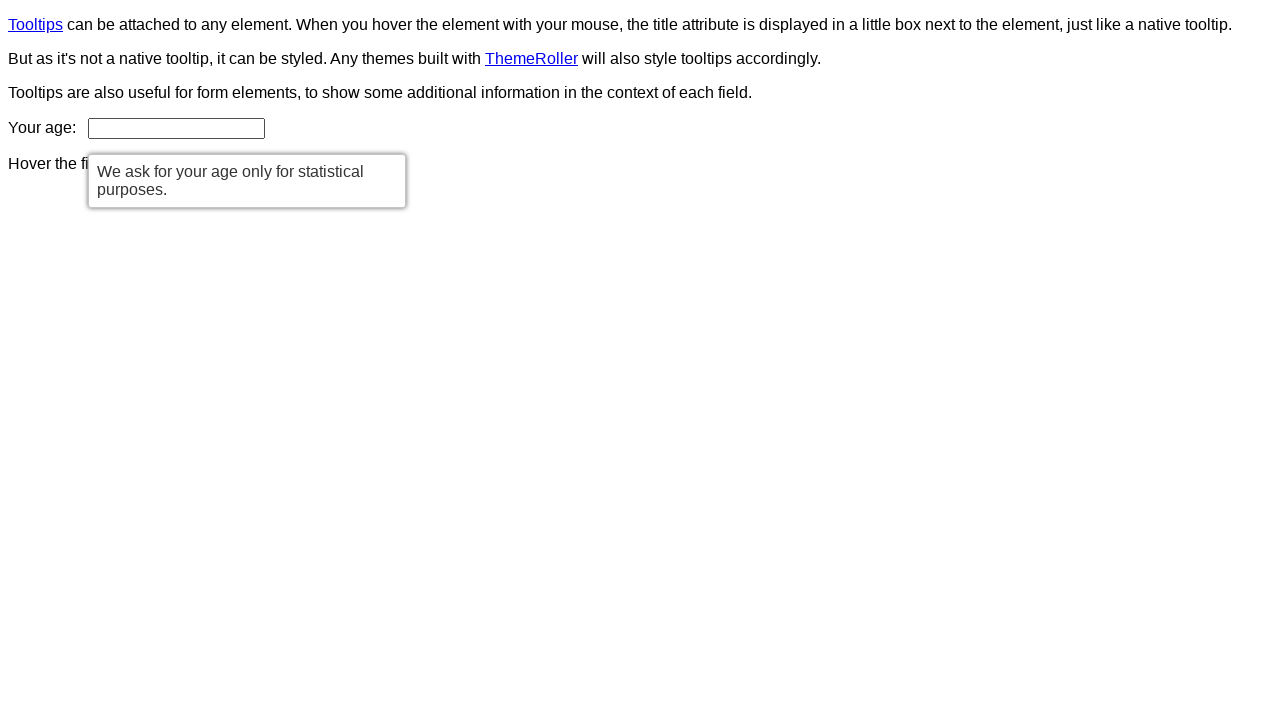